Tests multi-select dropdown functionality by selecting options using different methods (visible text, index, value) and then deselecting an option

Starting URL: https://v1.training-support.net/selenium/selects

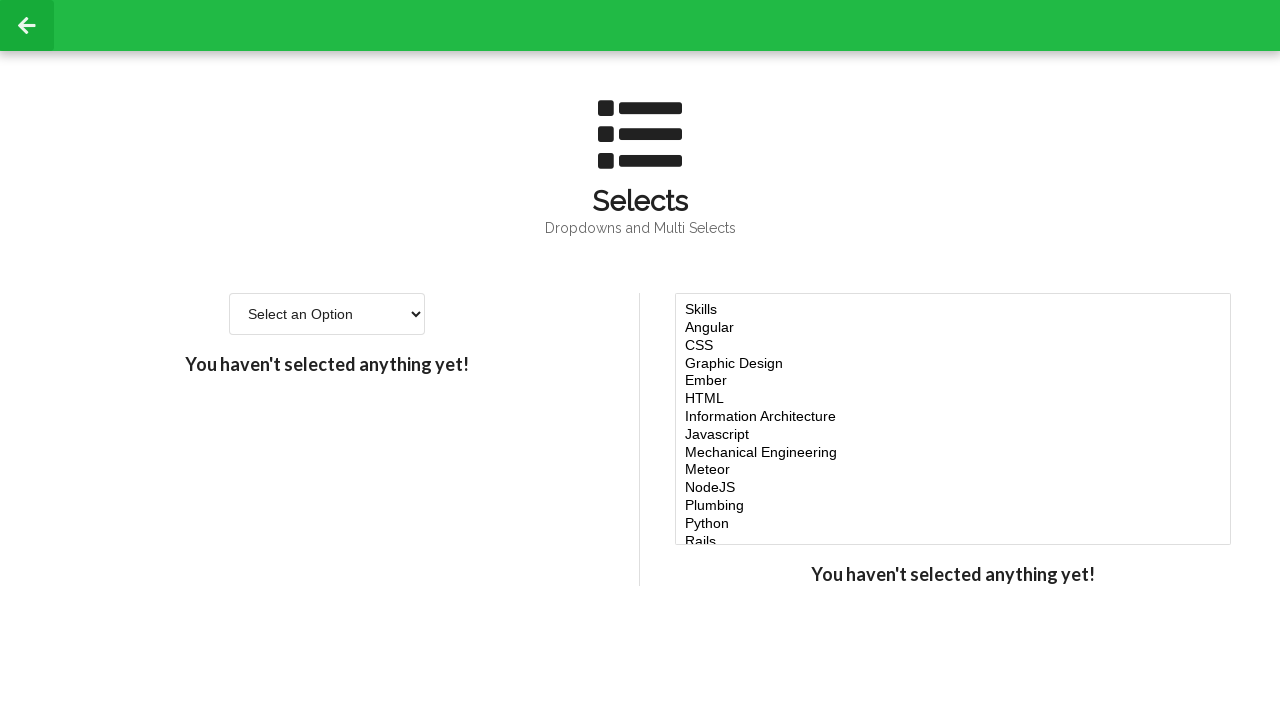

Multi-select dropdown element loaded
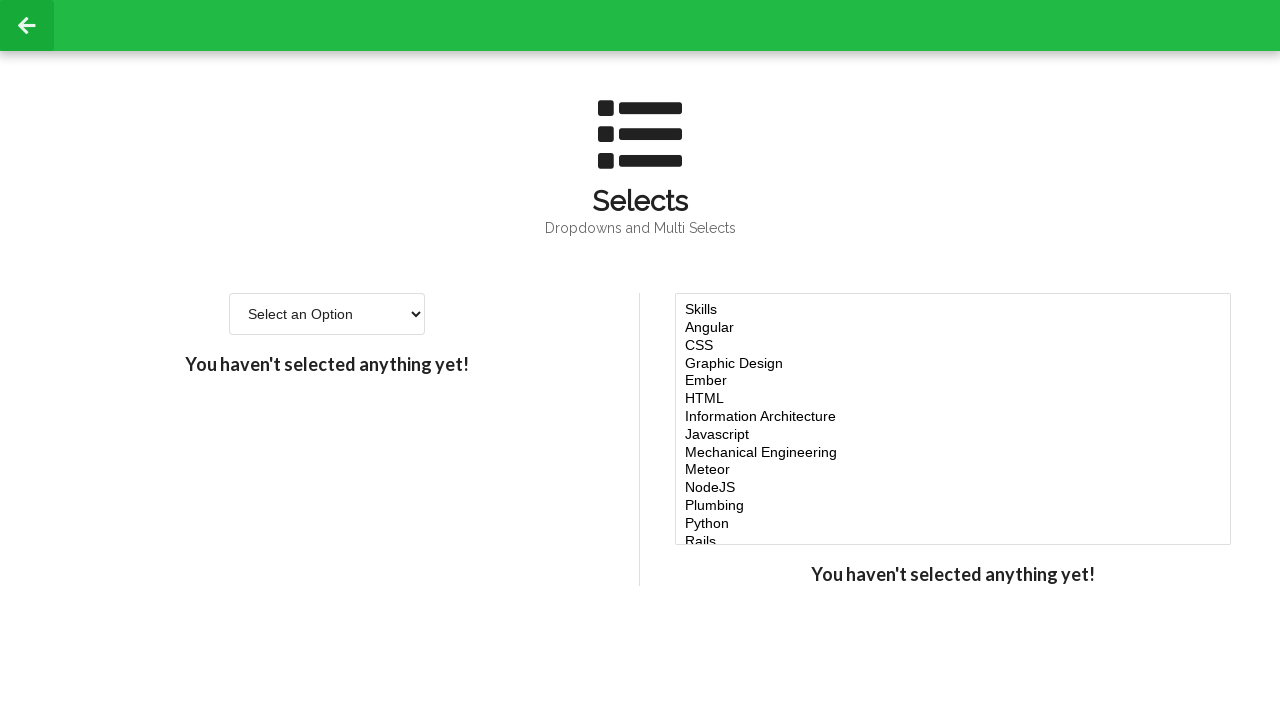

Selected 'Javascript' option by visible text on #multi-select
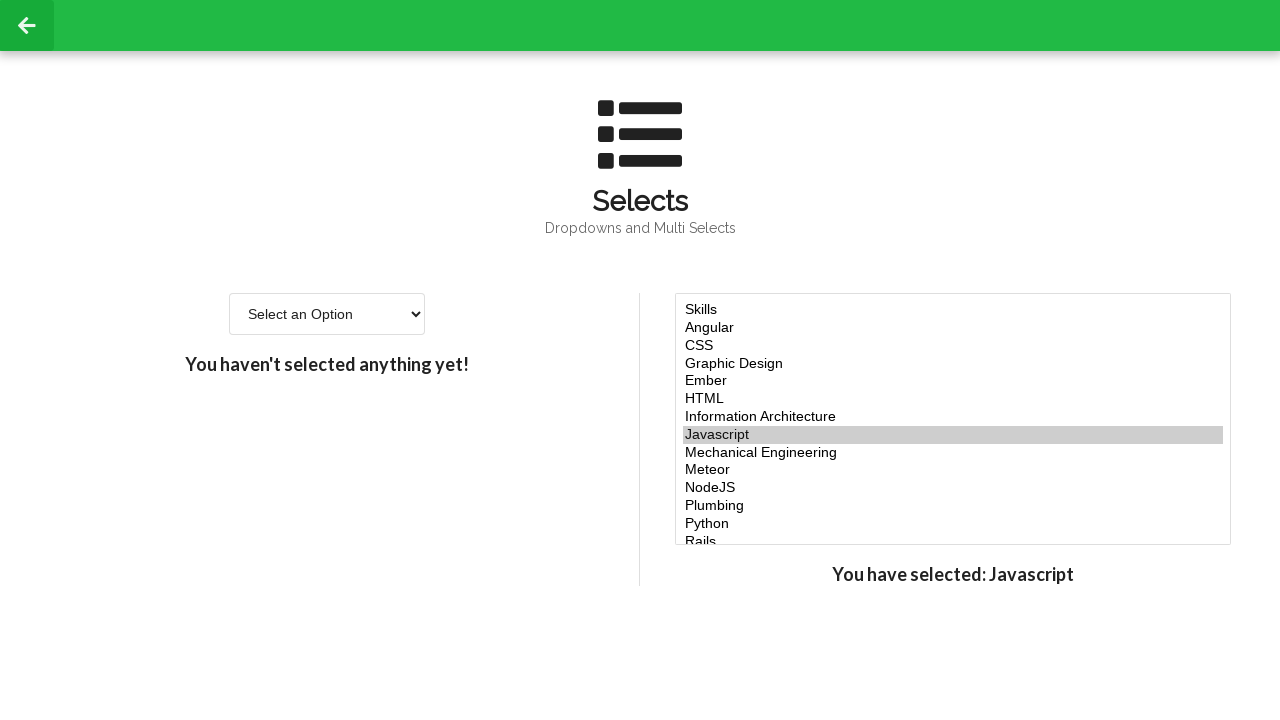

Selected options at indices 4 and 5 on #multi-select
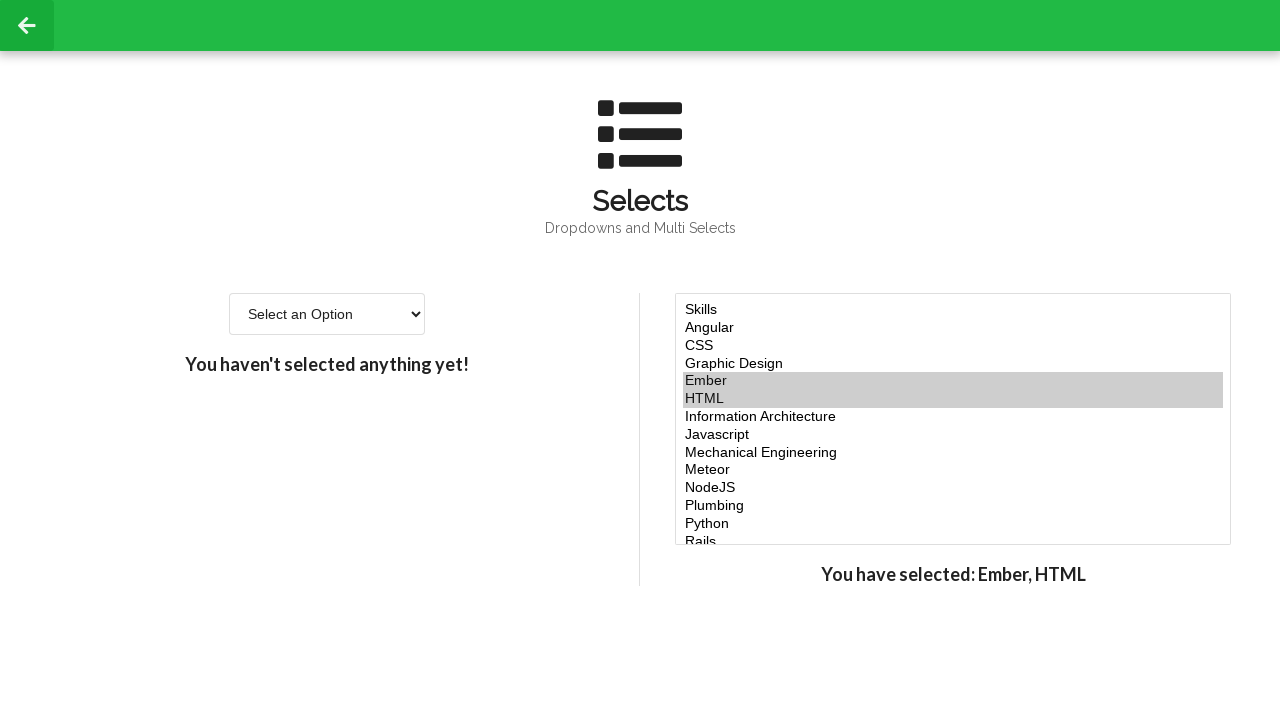

Selected 'node' option by value
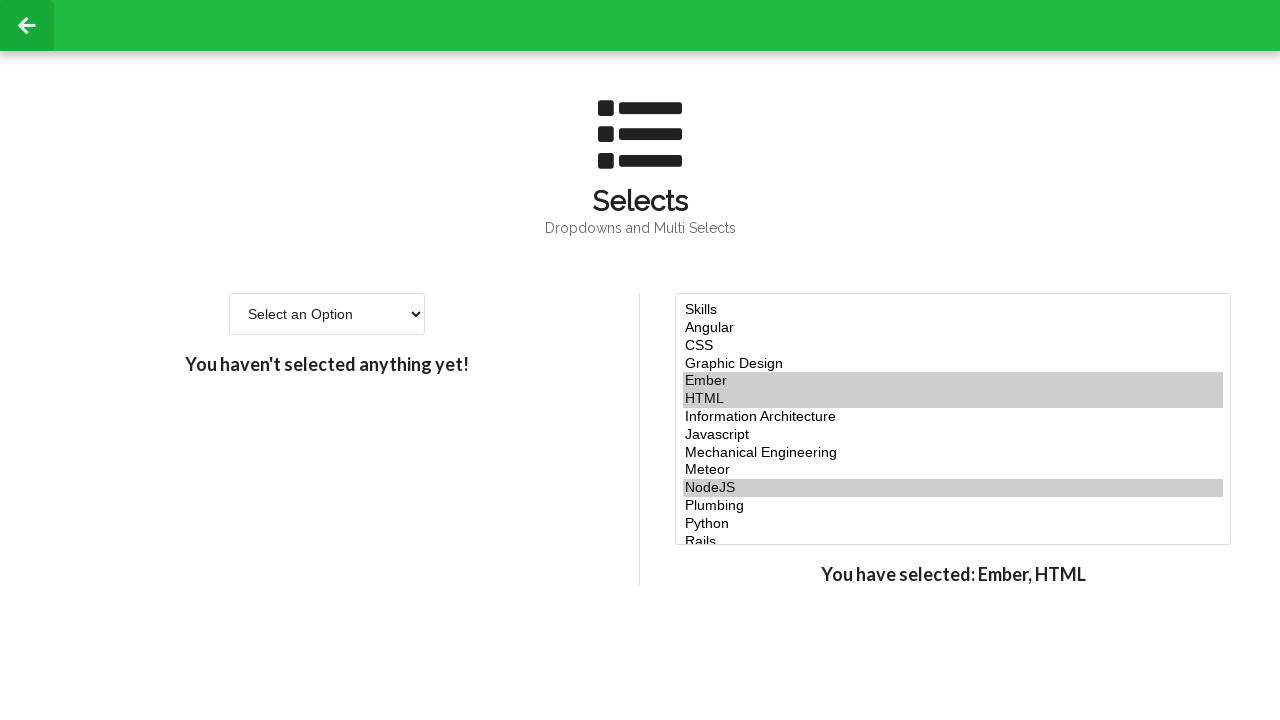

Deselected option at index 7
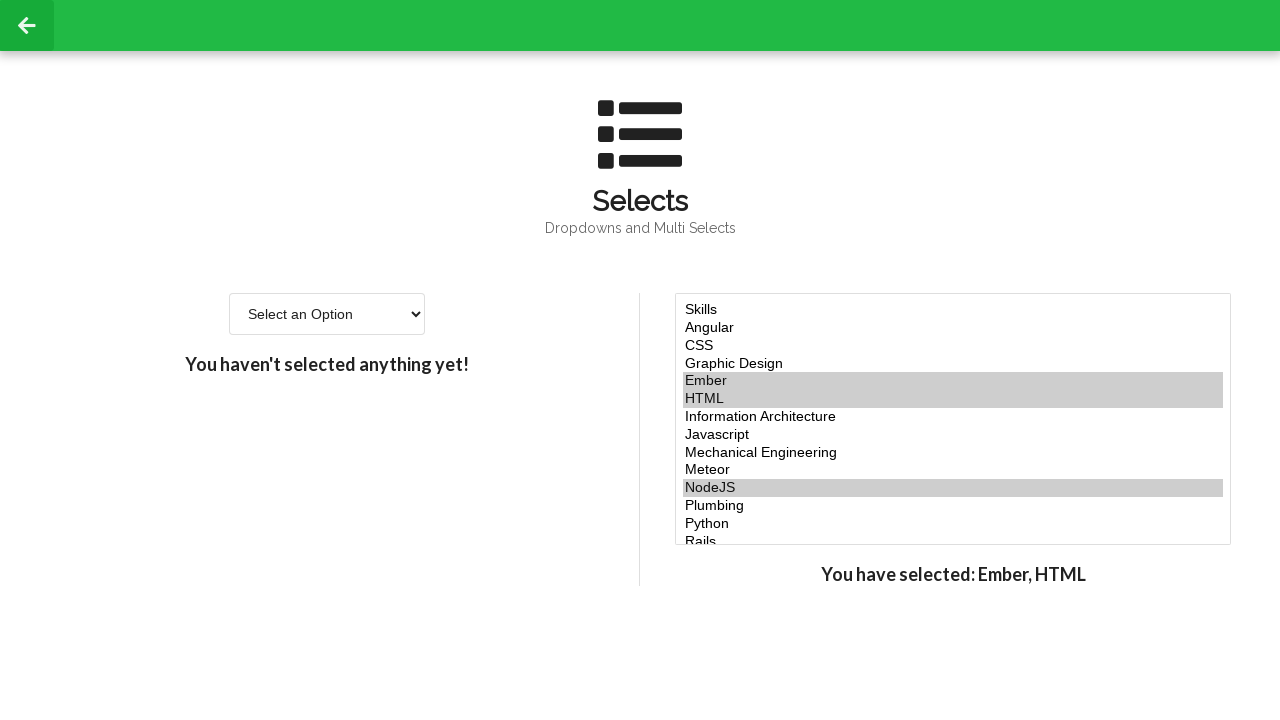

Verified that multi-select still has selected options
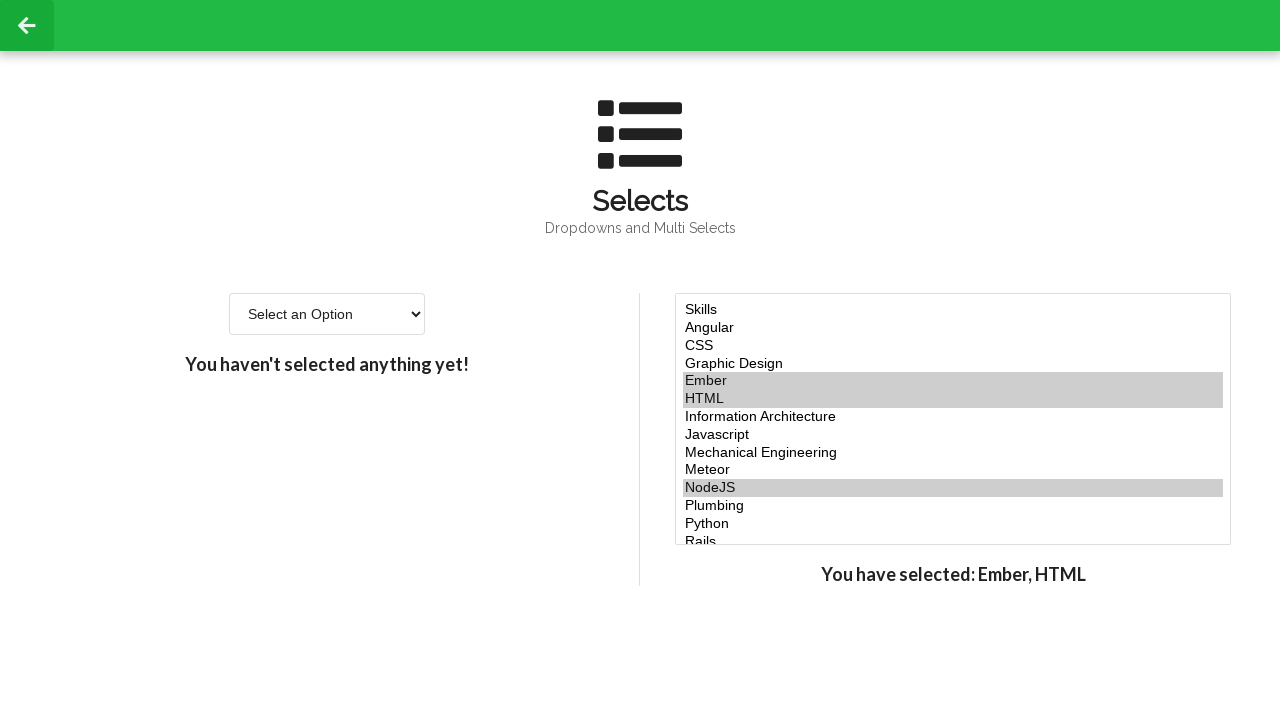

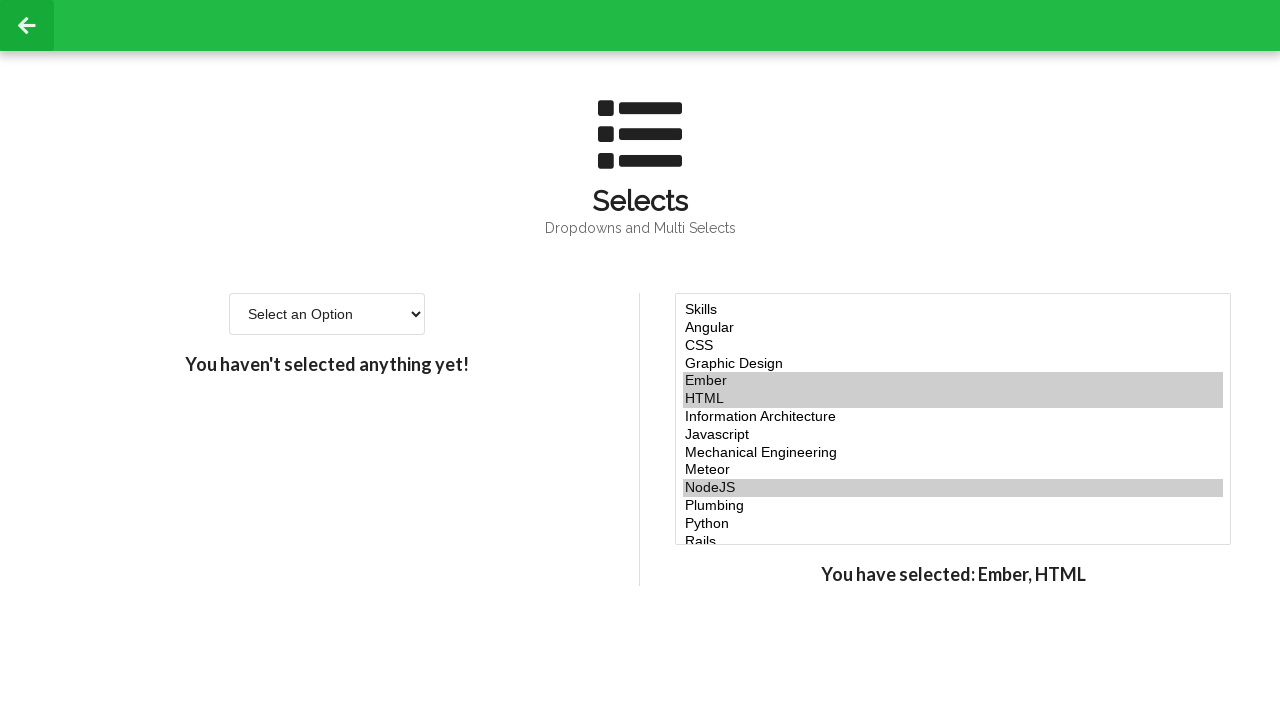